Tests navigation to the shop/products page by clicking the shop button in the header and verifying the URL changes to the products page.

Starting URL: https://webshop-agil-testautomatiserare.netlify.app/

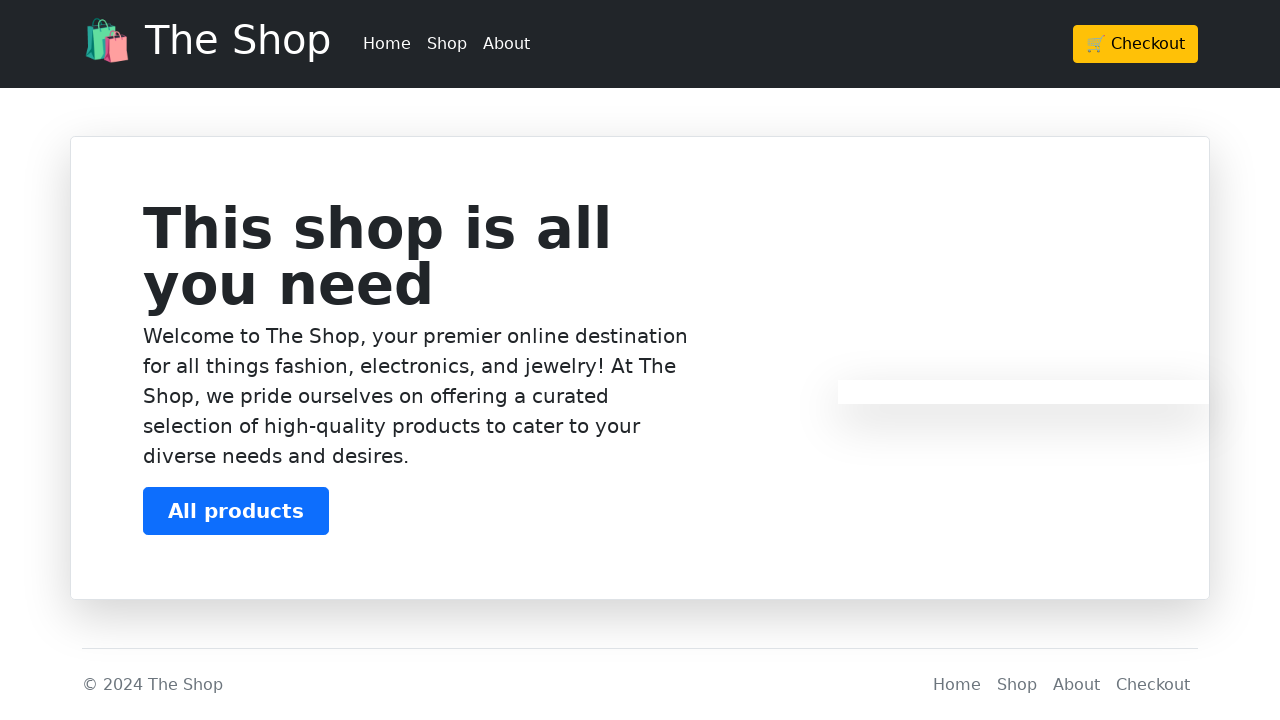

Clicked the shop button in header navigation at (447, 44) on header a[href='/products']
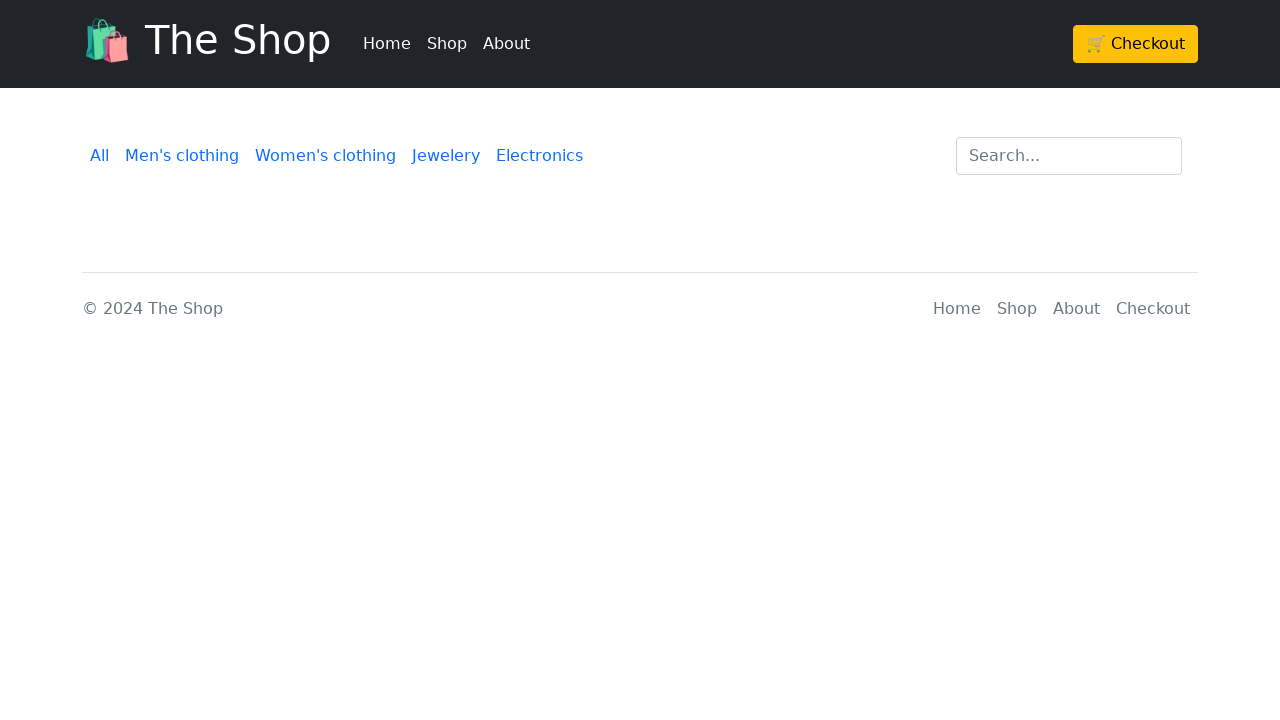

Navigated to products page and URL verified
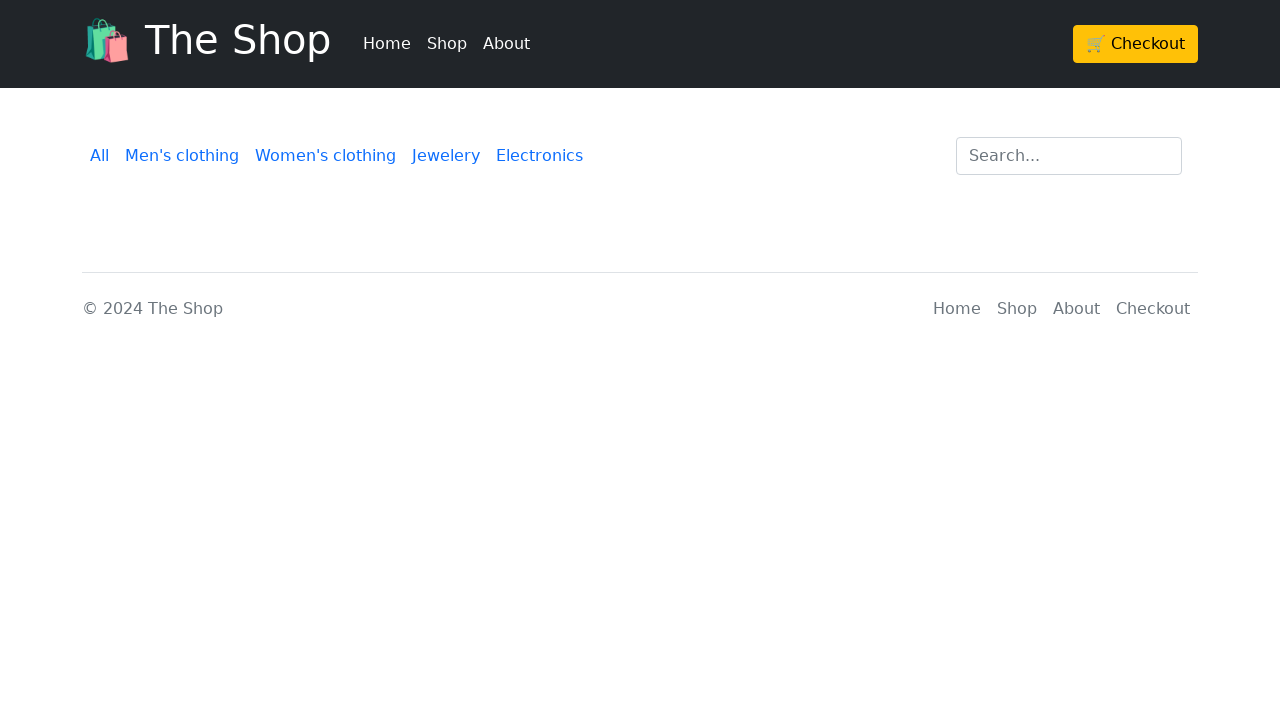

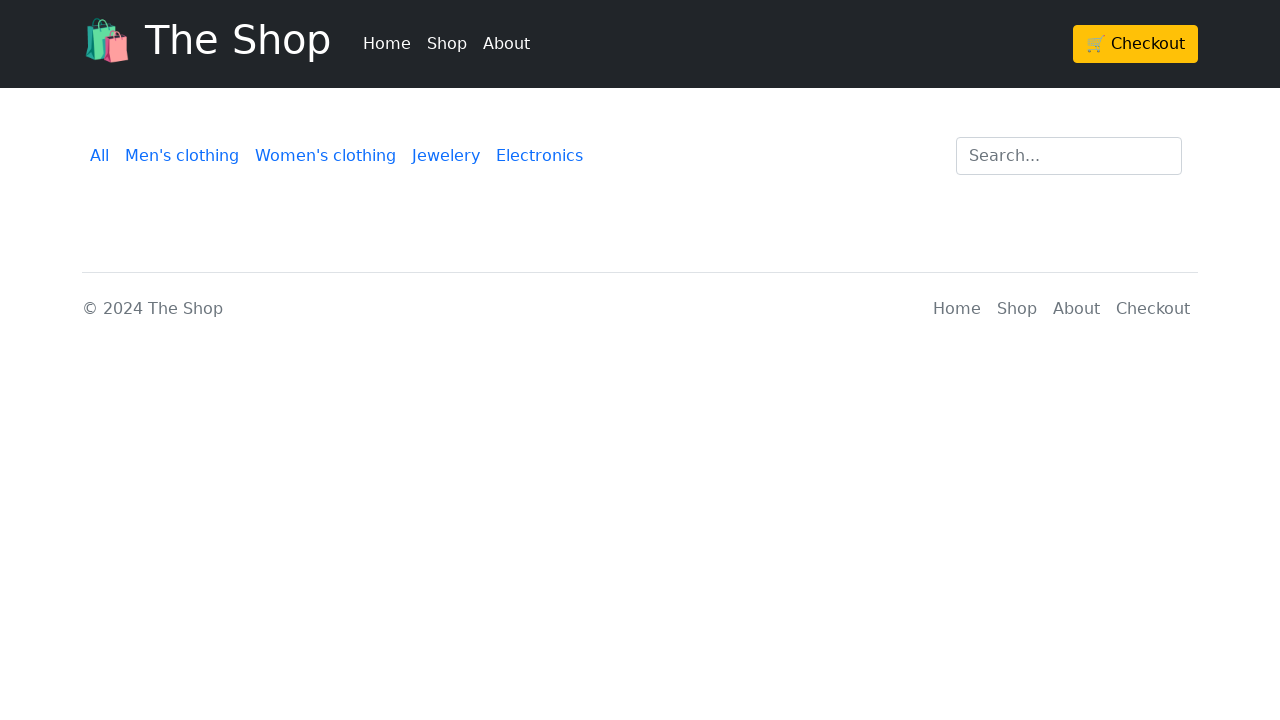